Navigates to a banking test application, clicks the sign-in button to go to the login page, and verifies various page elements are present (title, URL, headers, button attributes).

Starting URL: http://zero.webappsecurity.com/

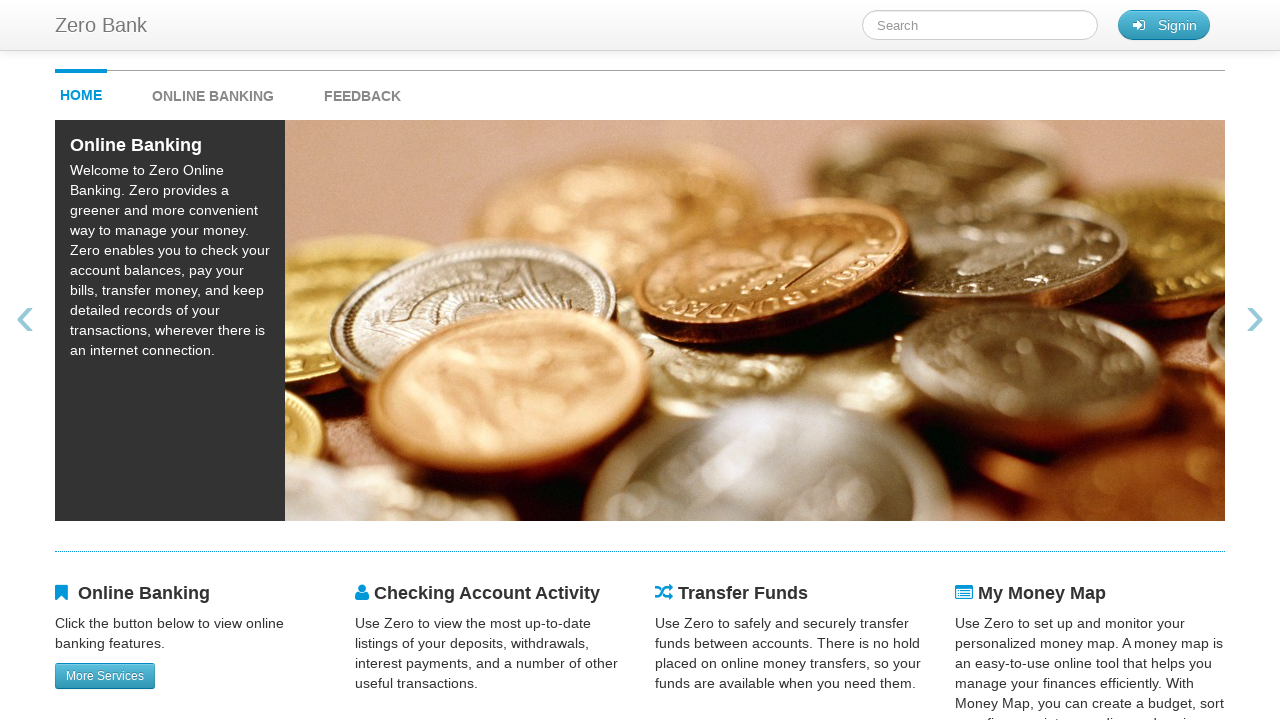

Retrieved page title from Zero Web App Security home page
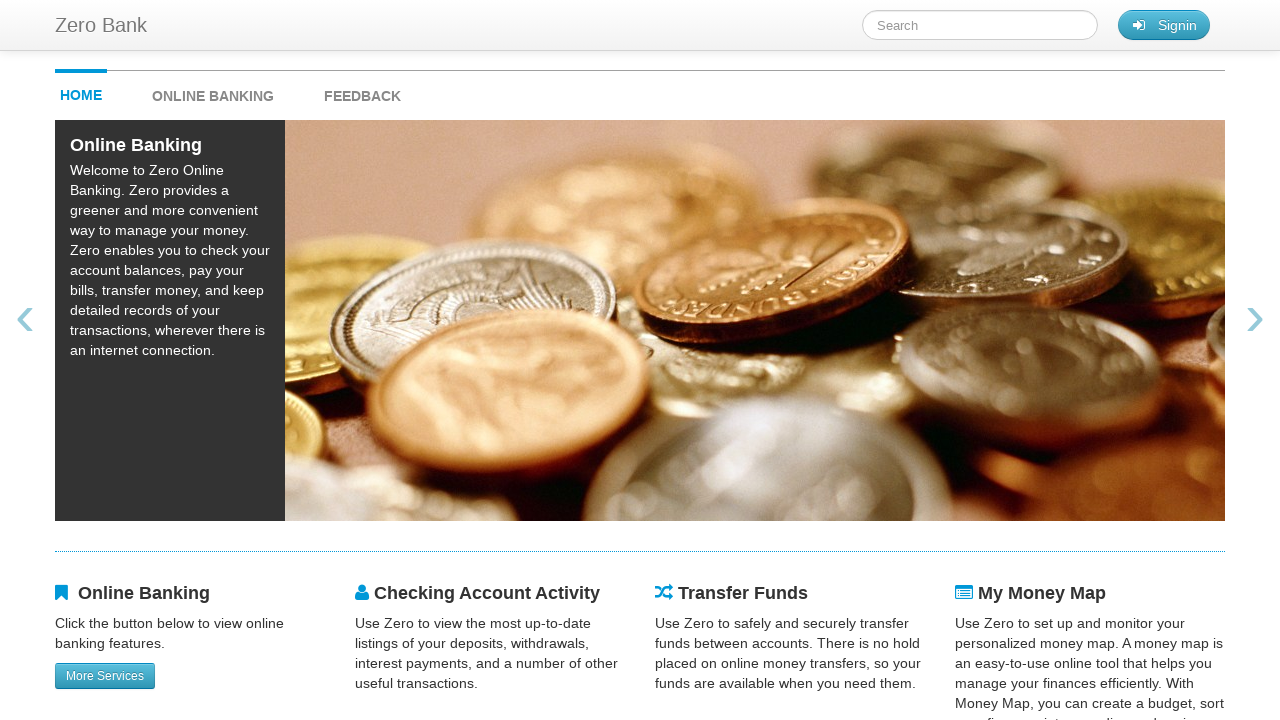

Clicked sign-in button to navigate to login page at (1164, 25) on #signin_button
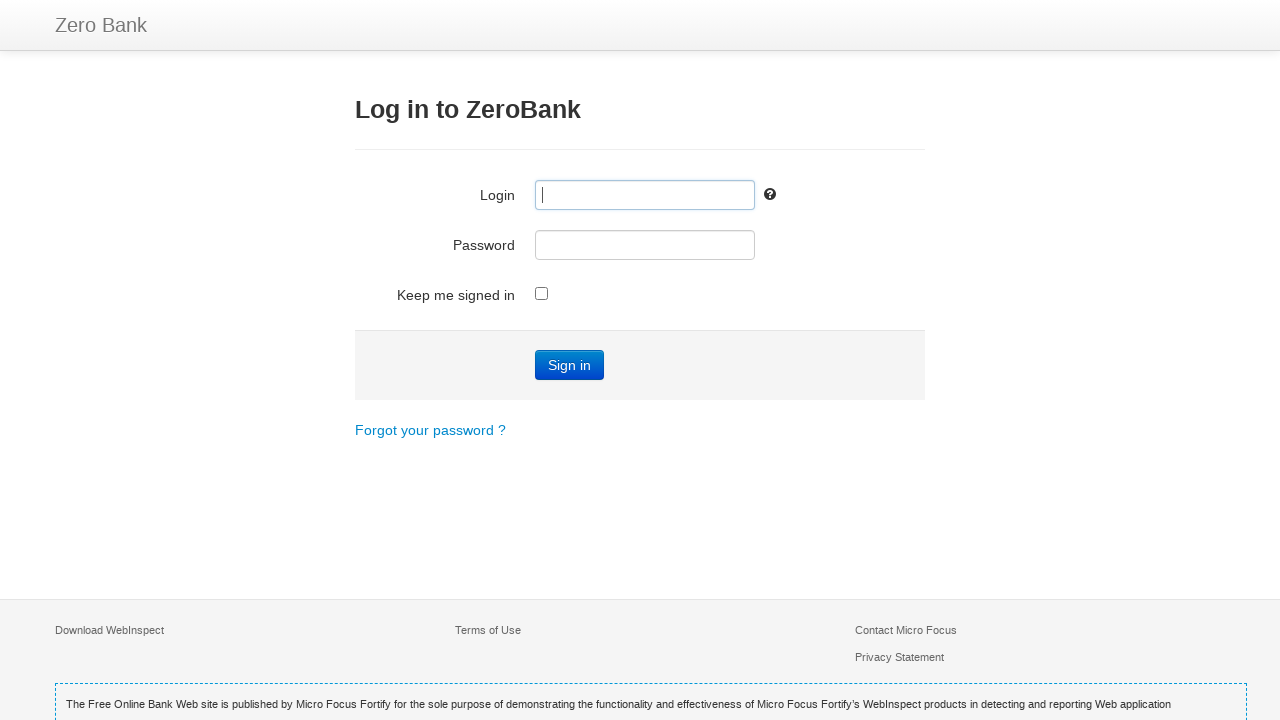

Waited for login page header to load
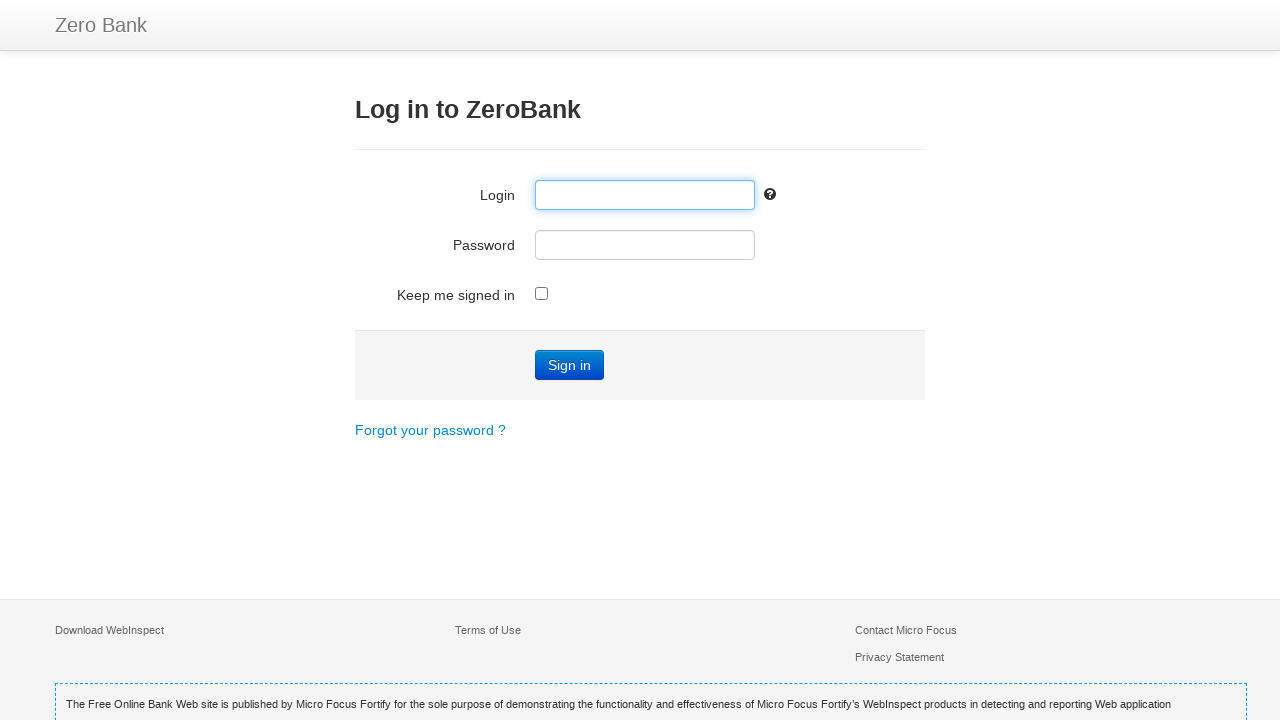

Retrieved login page URL
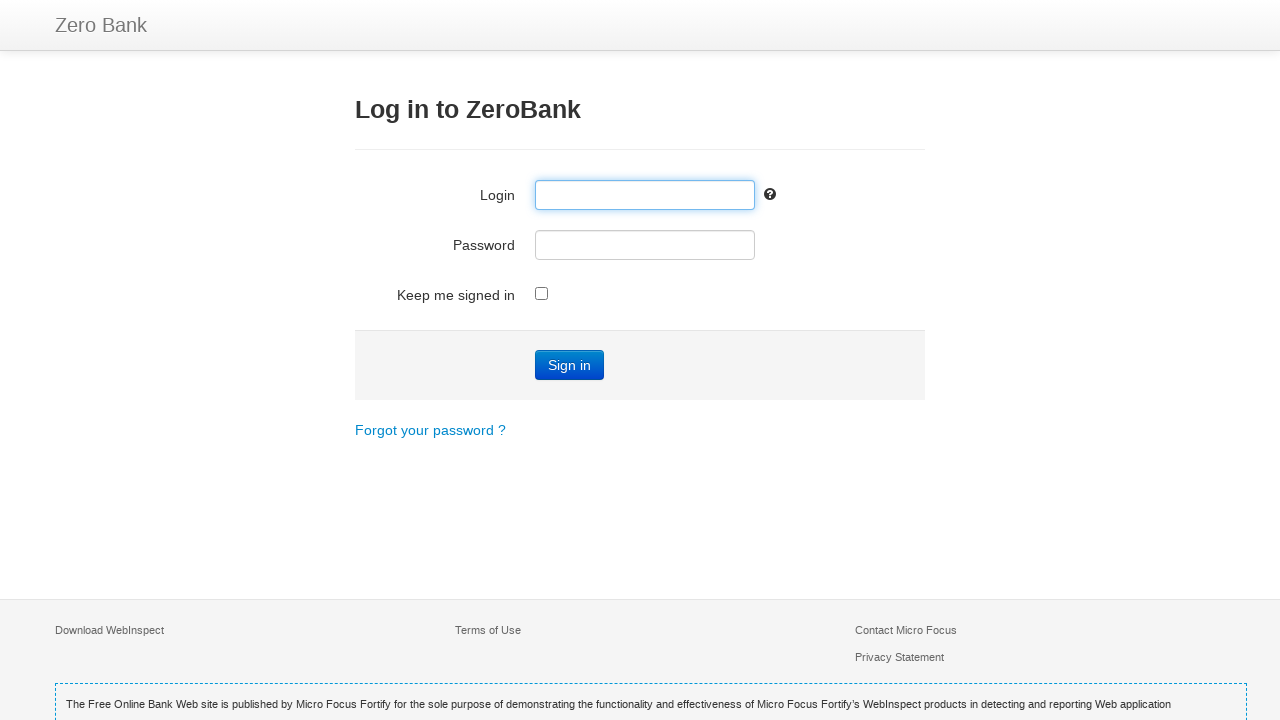

Retrieved login page header text
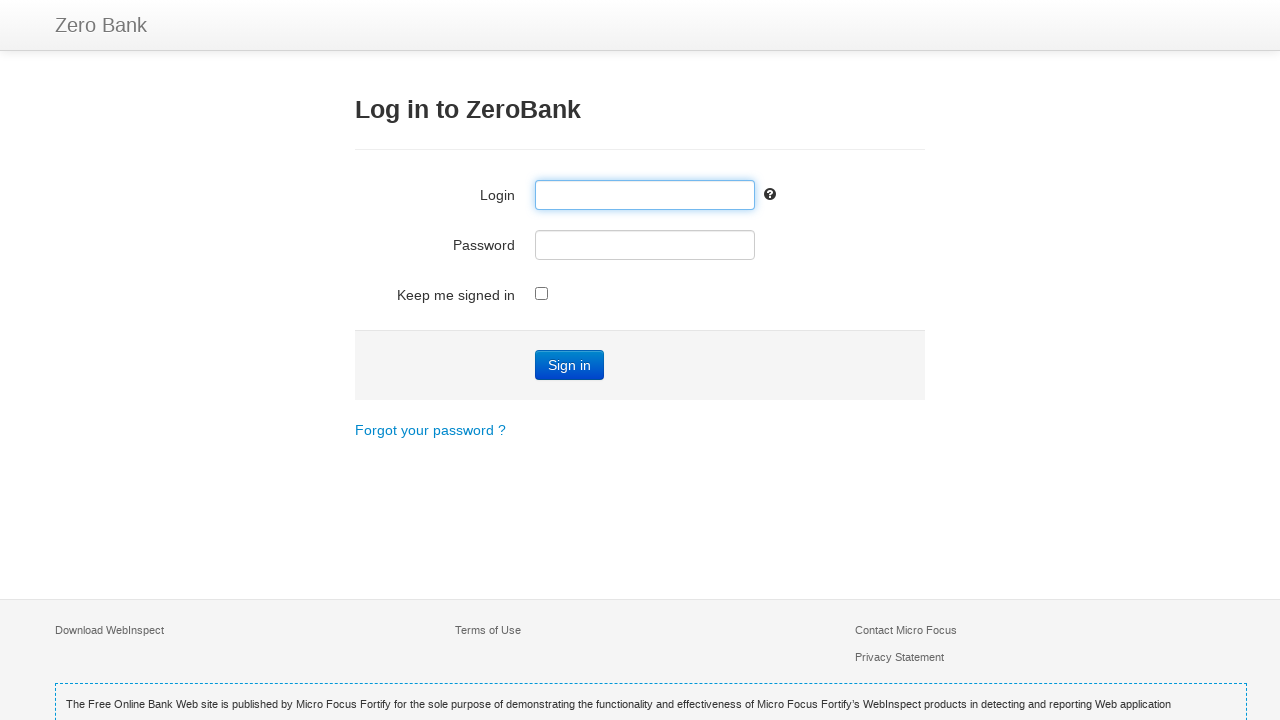

Retrieved 'Forgot Password' link text
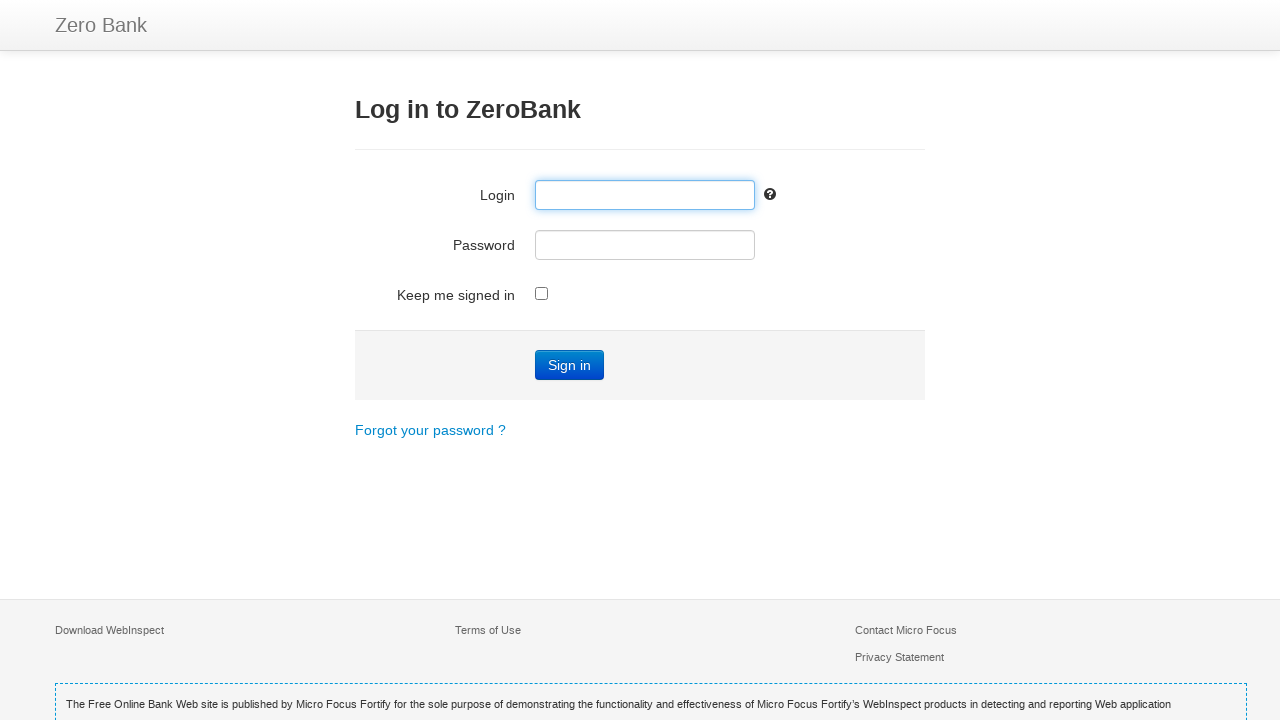

Located submit button element
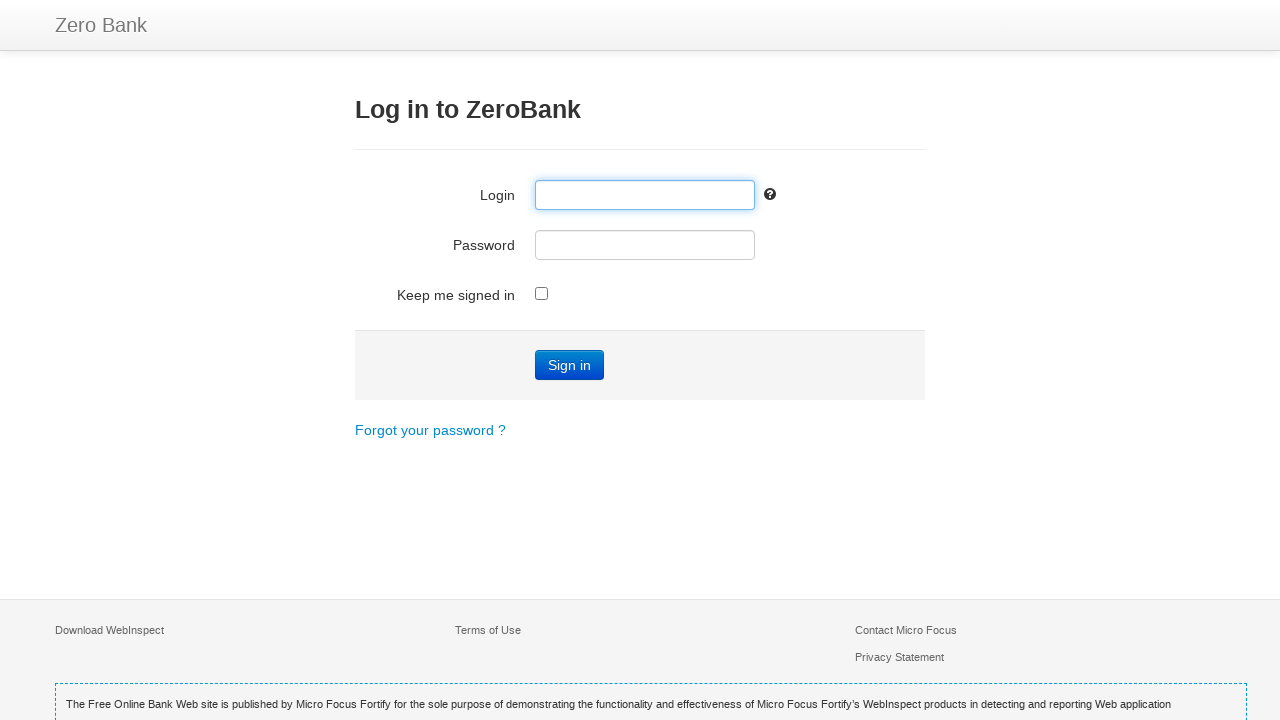

Retrieved submit button tag name
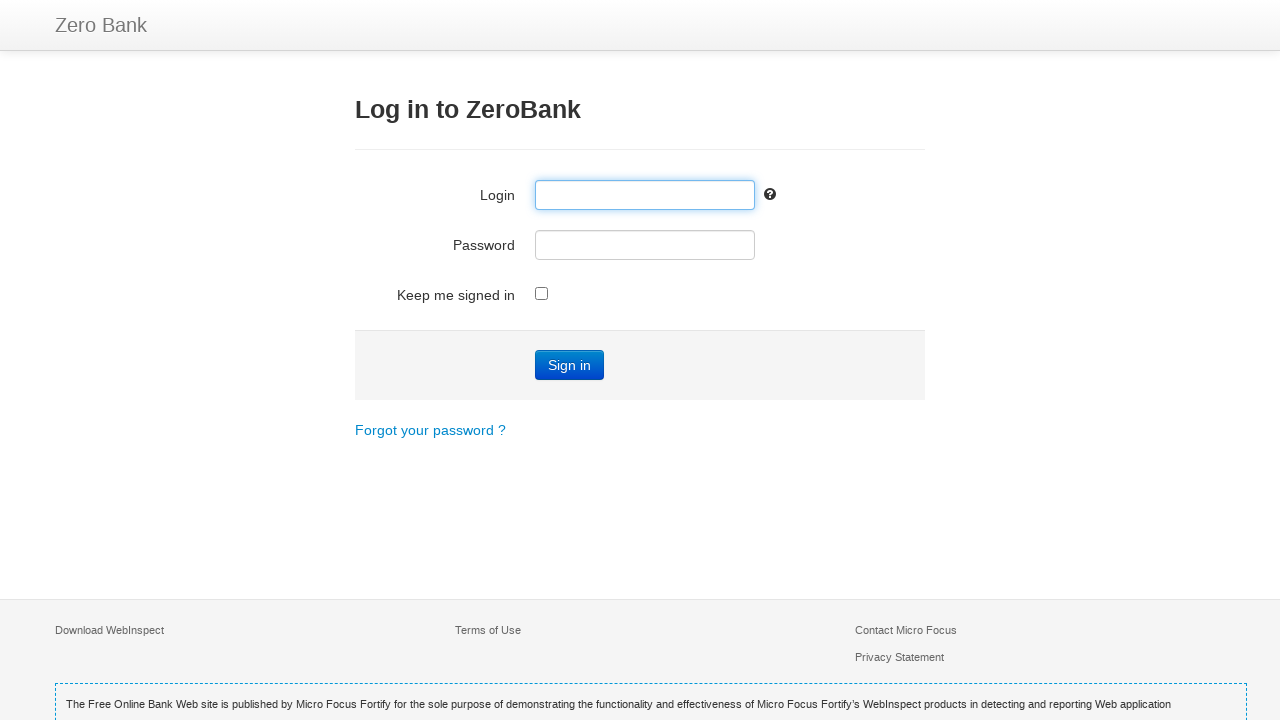

Retrieved submit button type attribute
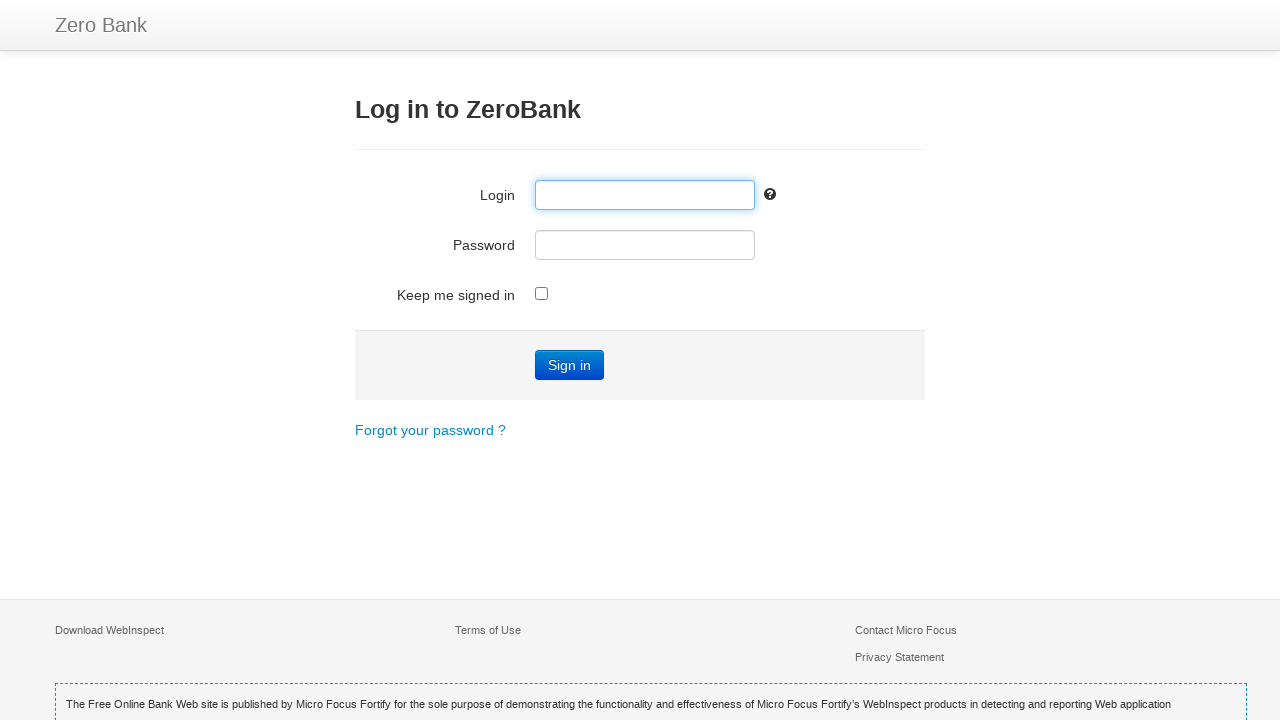

Retrieved submit button computed font-size CSS value
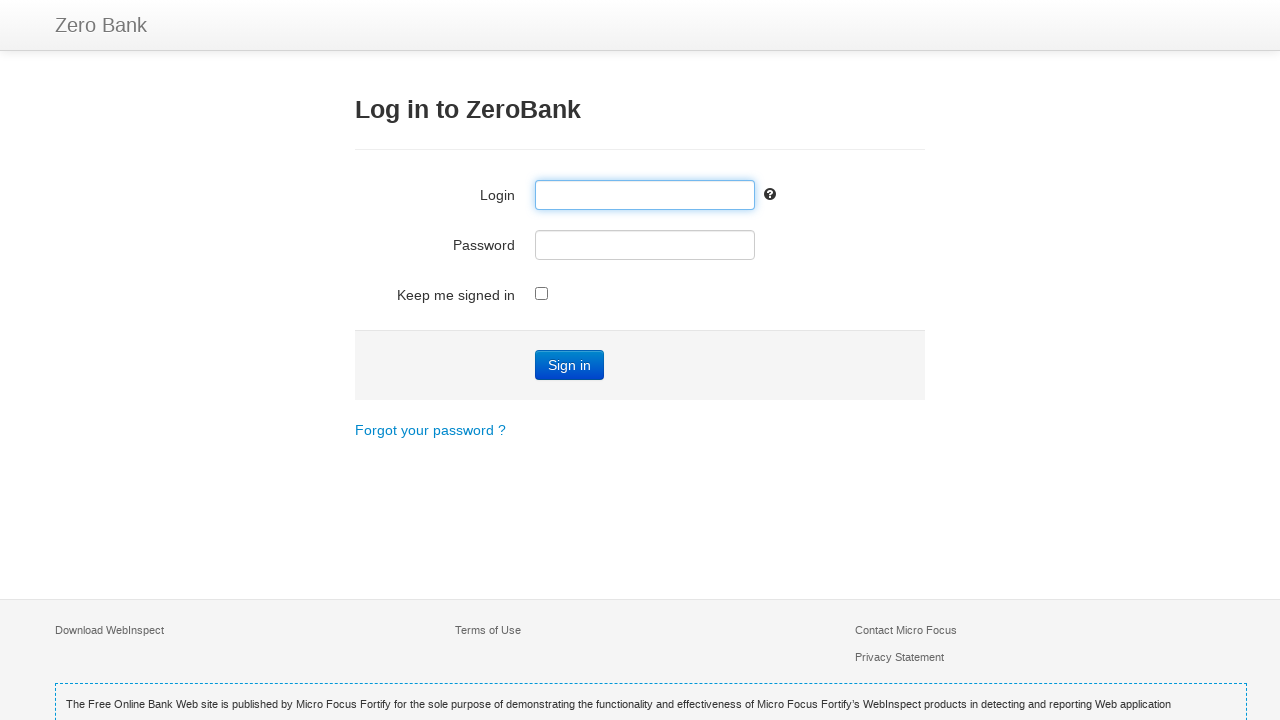

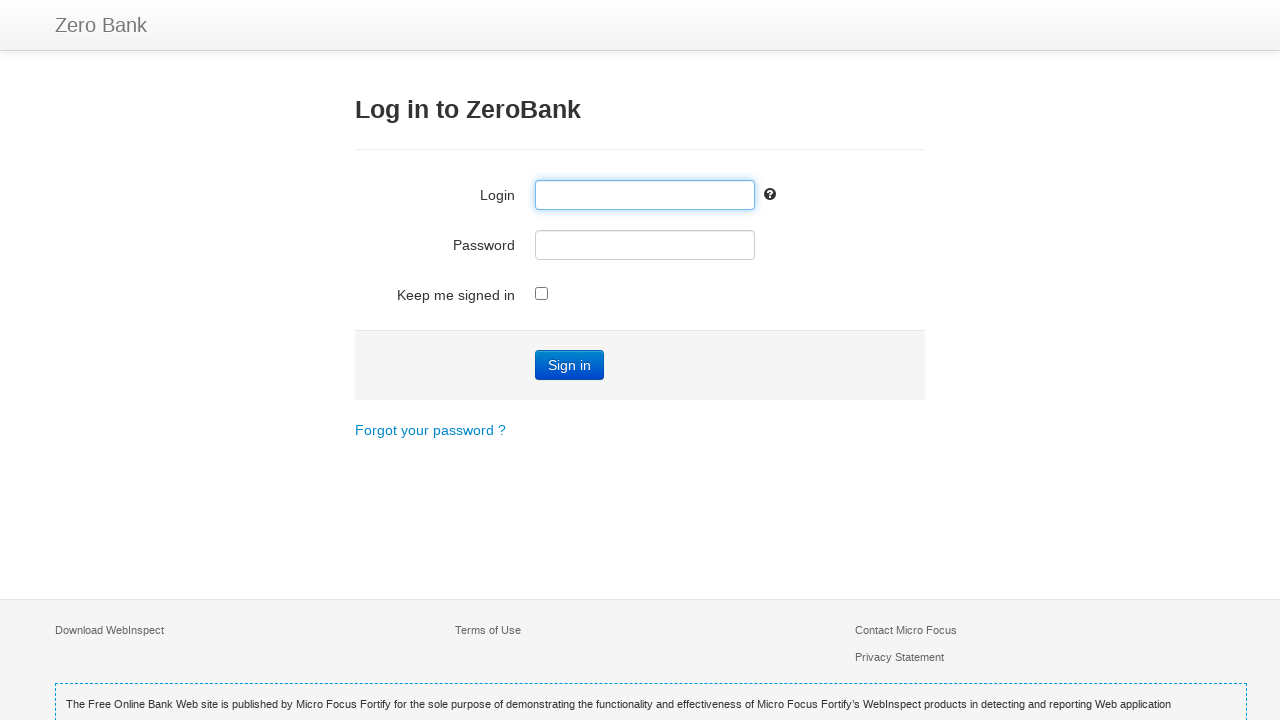